Tests the search filter functionality by entering "Rice" in the search field and verifying filtered results

Starting URL: https://rahulshettyacademy.com/seleniumPractise/#/offers

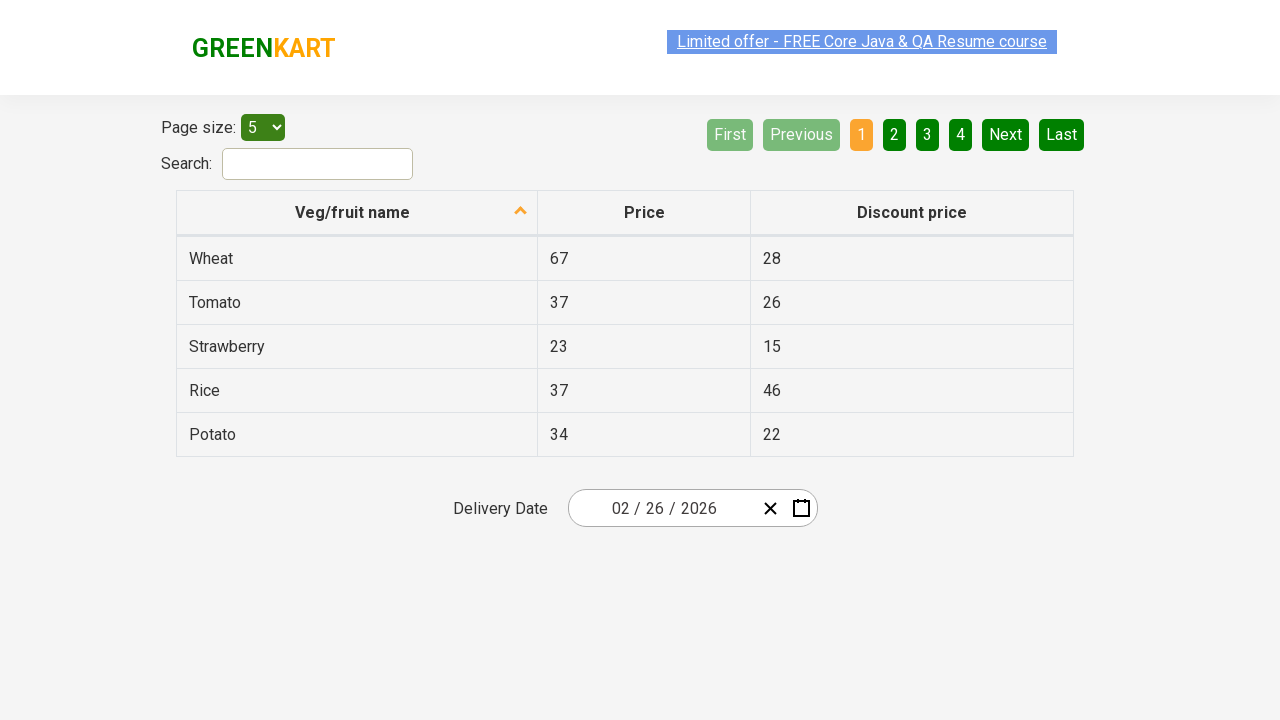

Filled search field with 'Rice' on #search-field
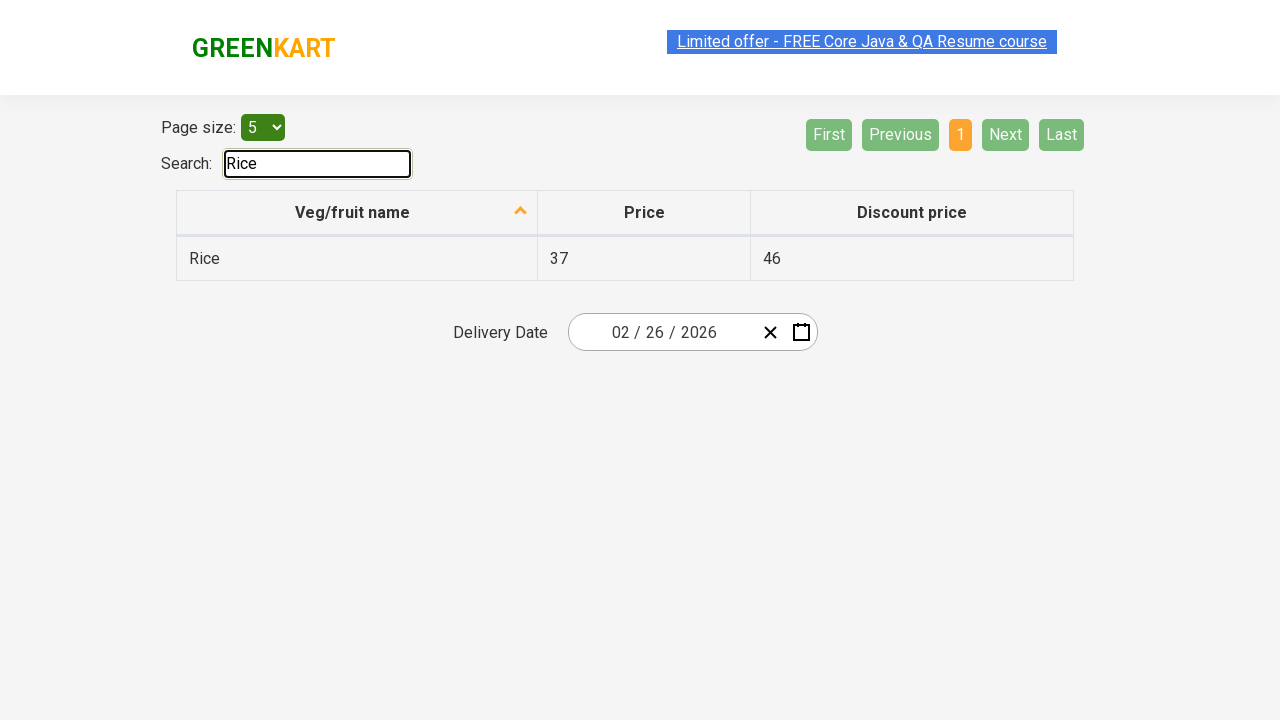

Waited for table to update after search
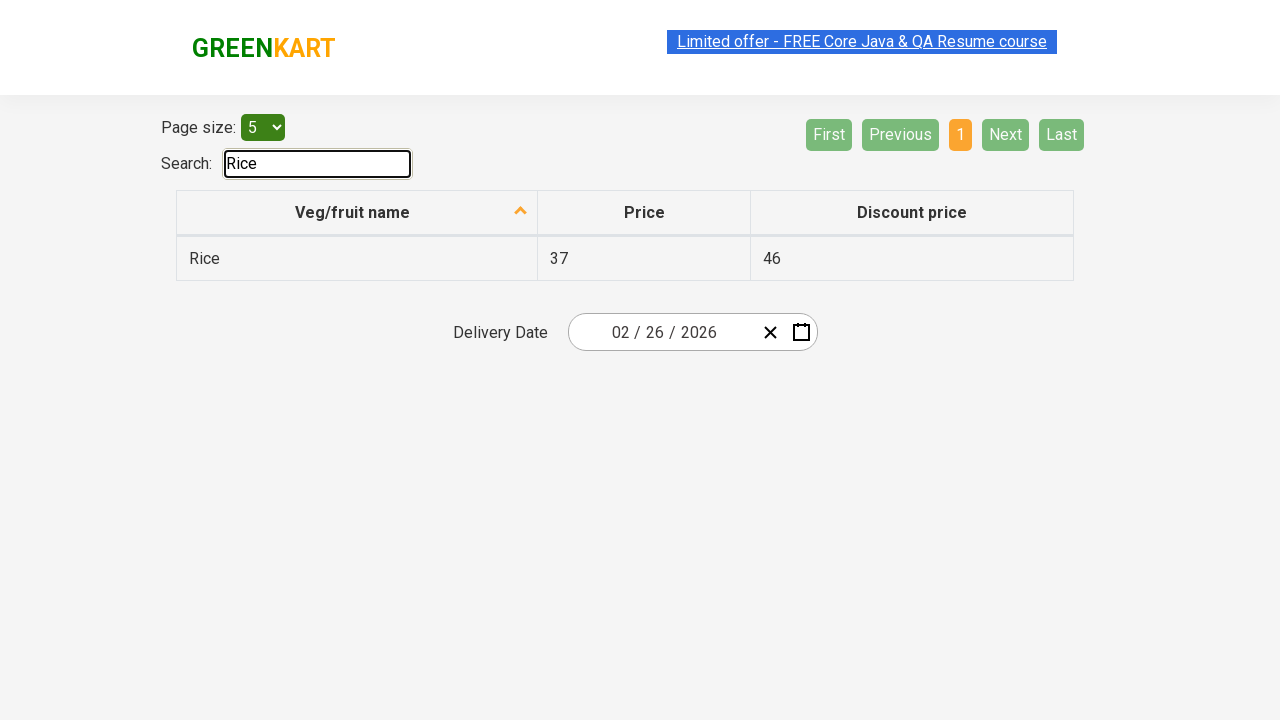

Retrieved all vegetable names from table first column
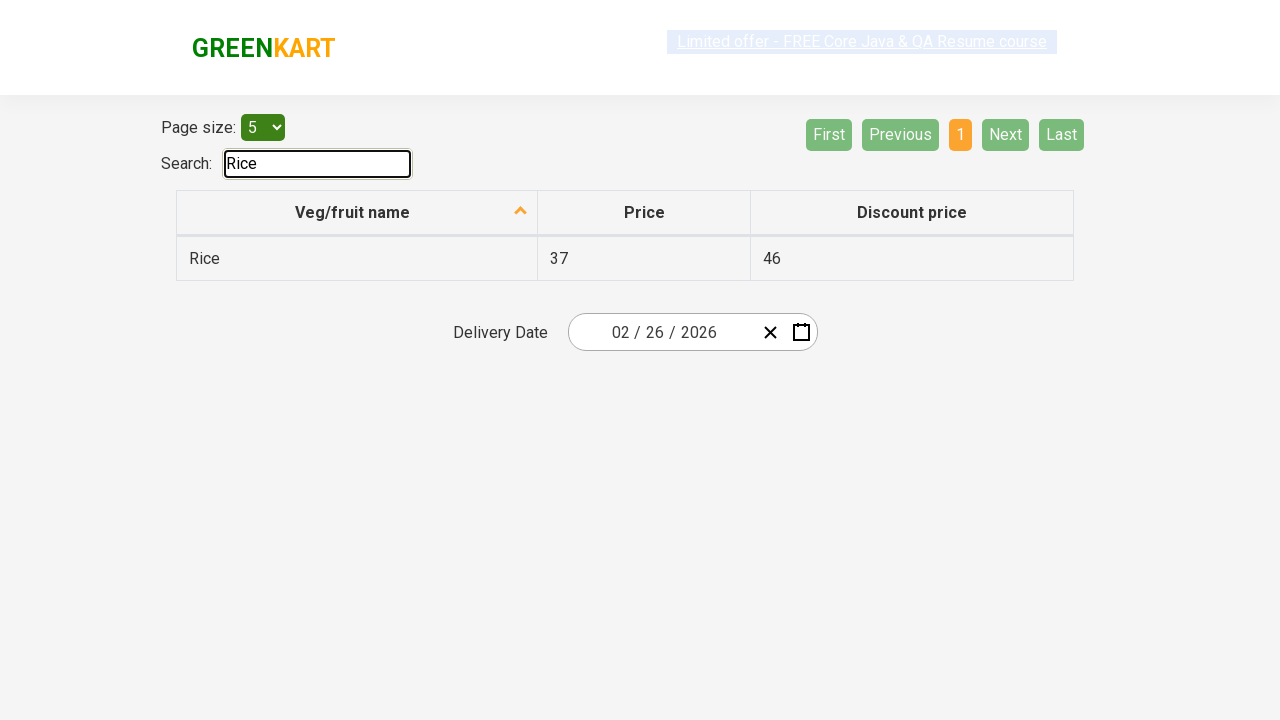

Verified filtered result contains 'Rice': Rice
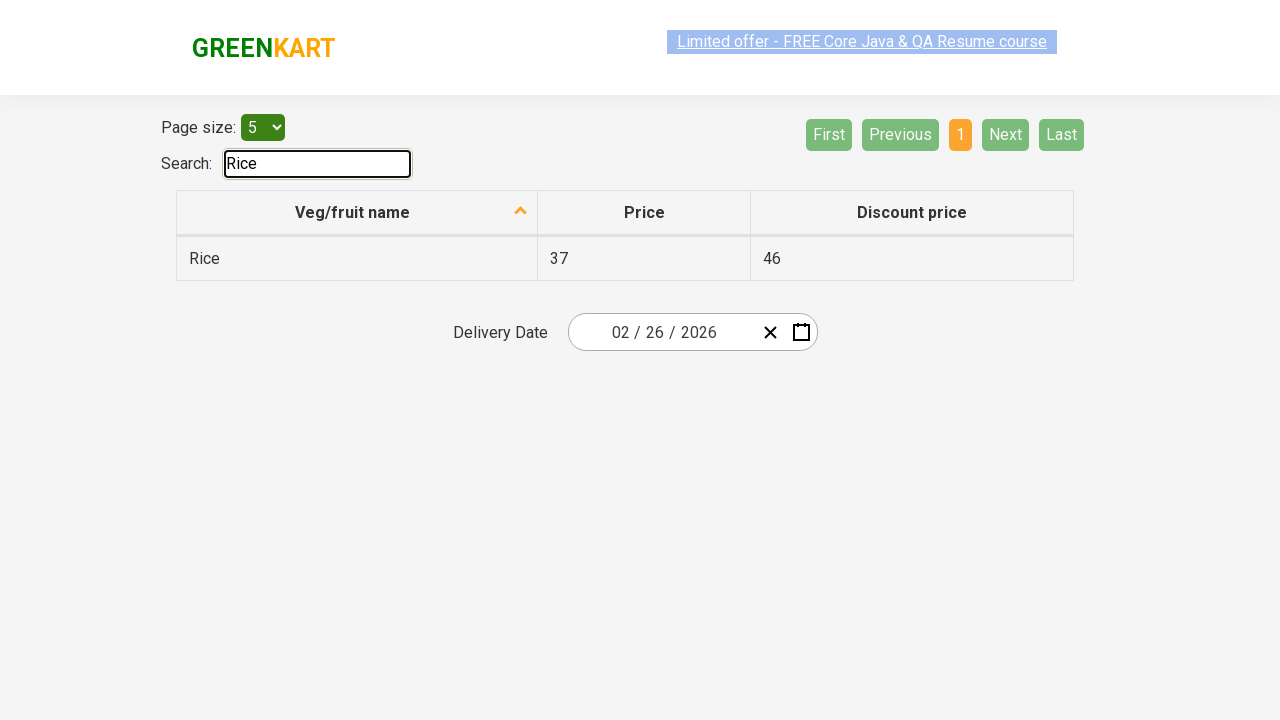

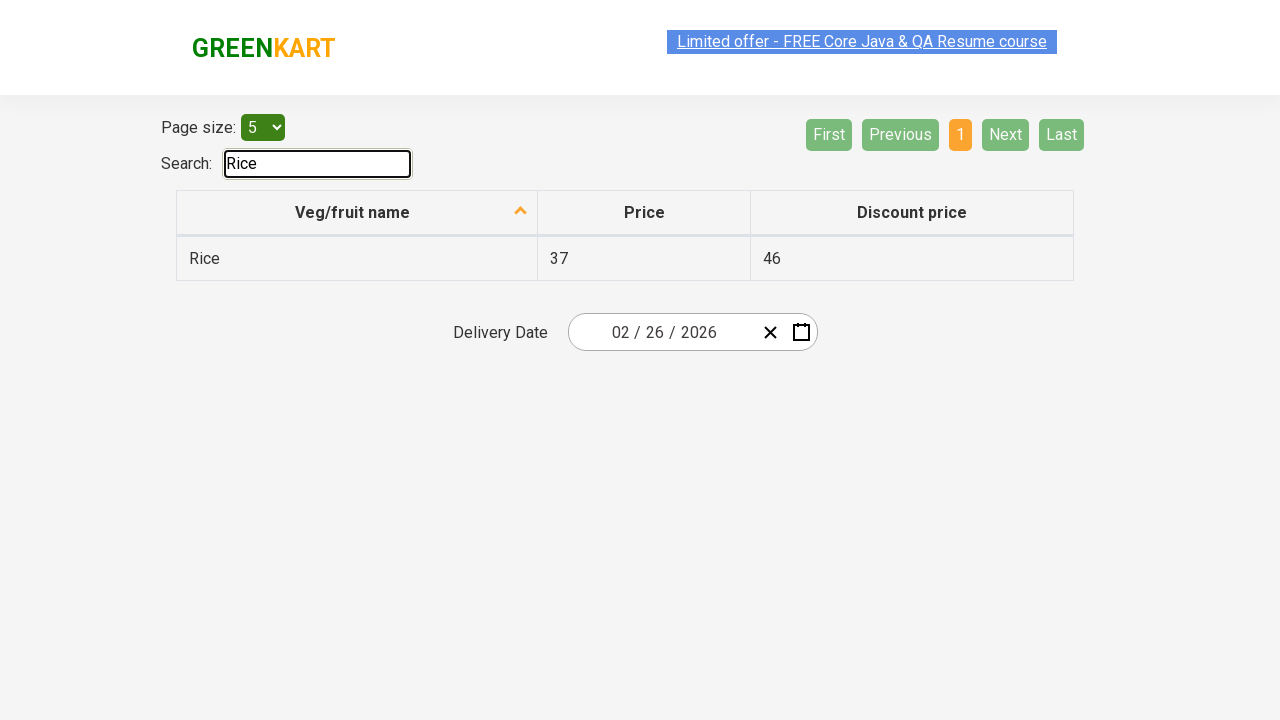